Tests GitHub's search functionality by opening the search dialog, entering a search query, and verifying search results are displayed

Starting URL: https://github.com/

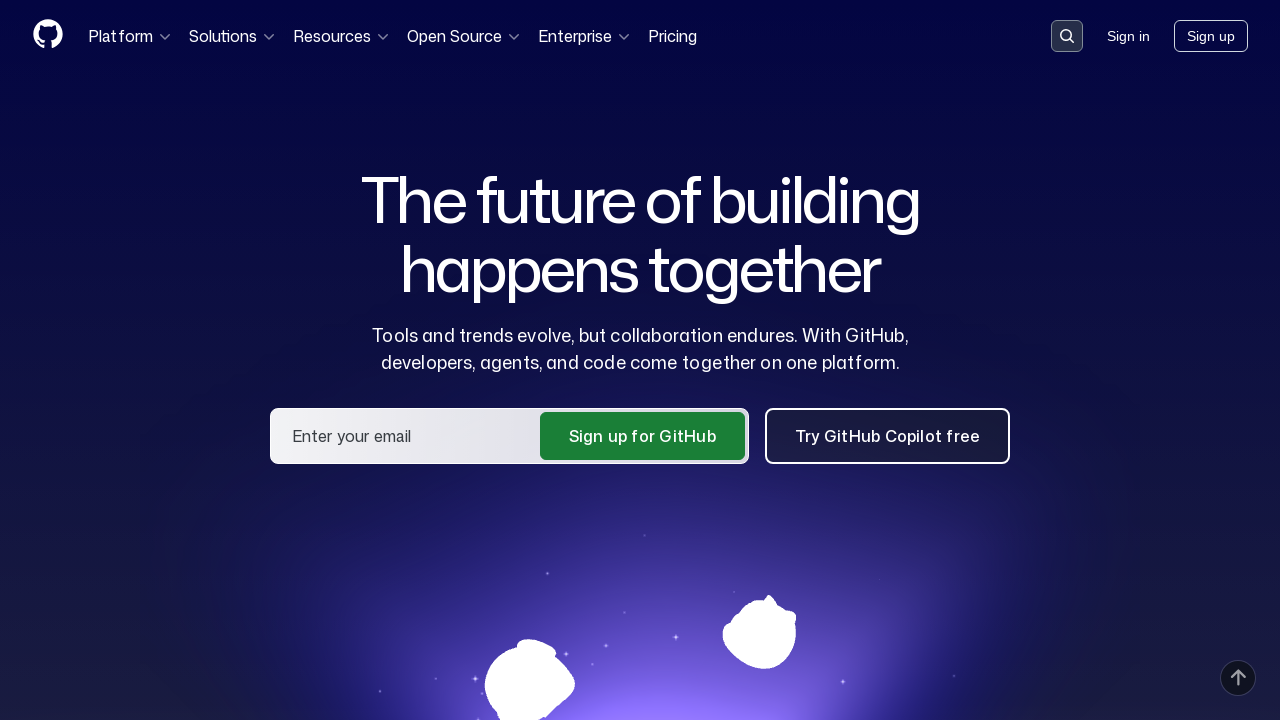

Clicked search button to open search dialog at (1067, 36) on button.header-search-button
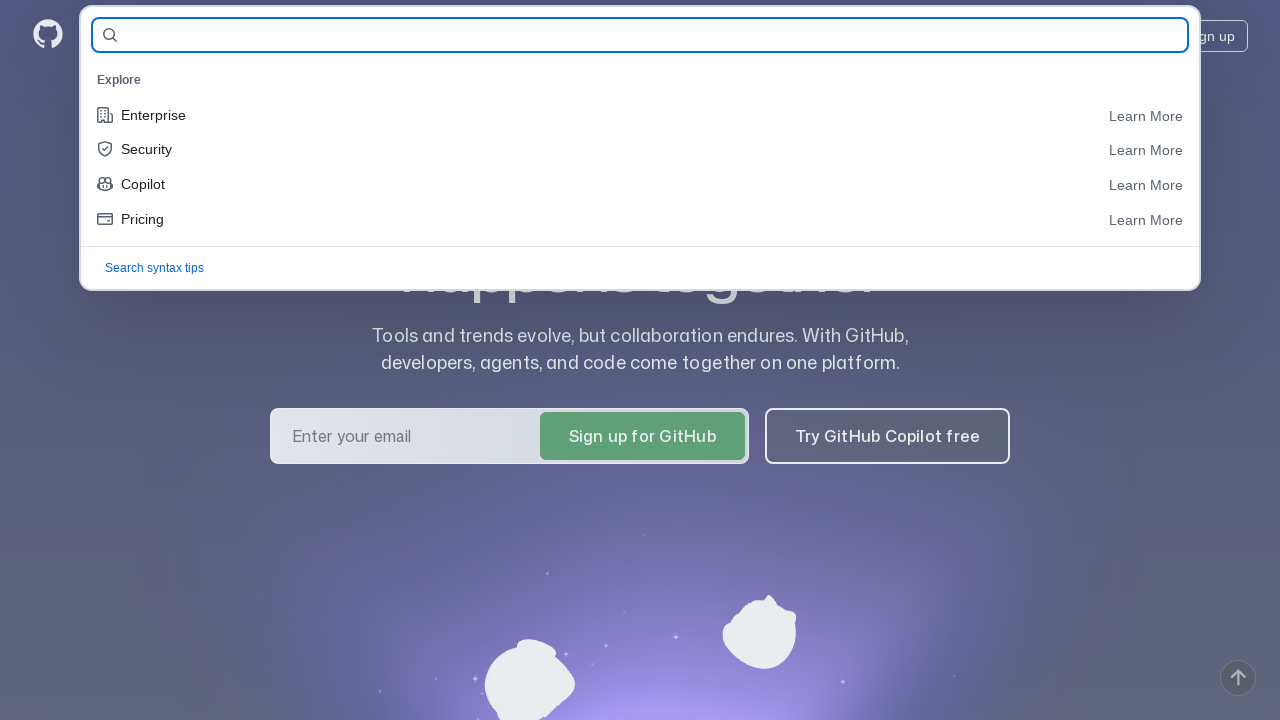

Search input field appeared
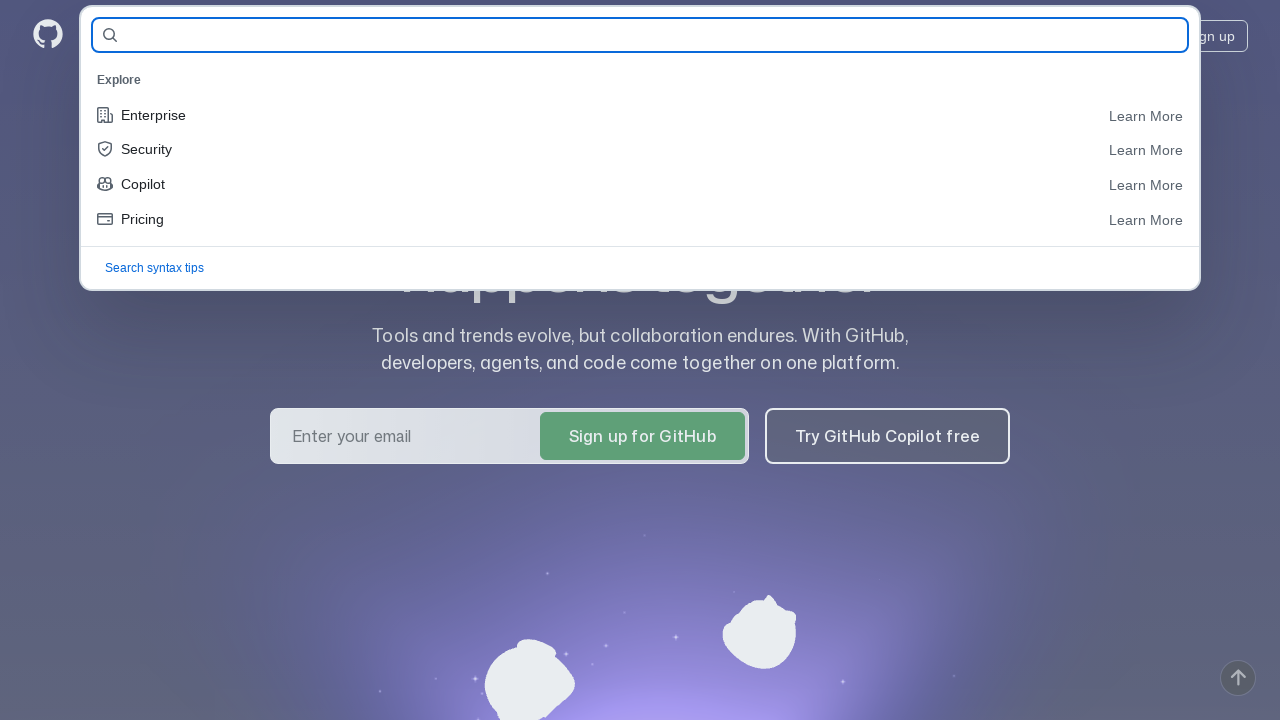

Entered search query 'act' in search field on #query-builder-test
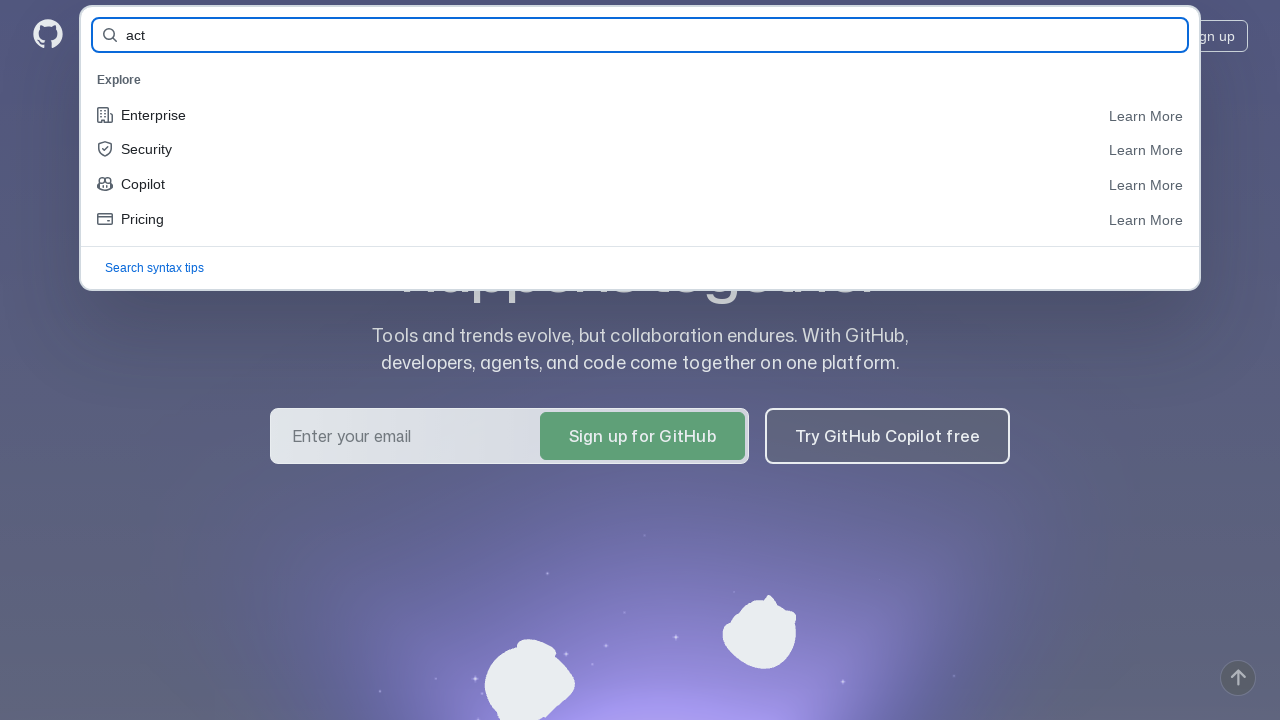

Pressed Enter to submit search query
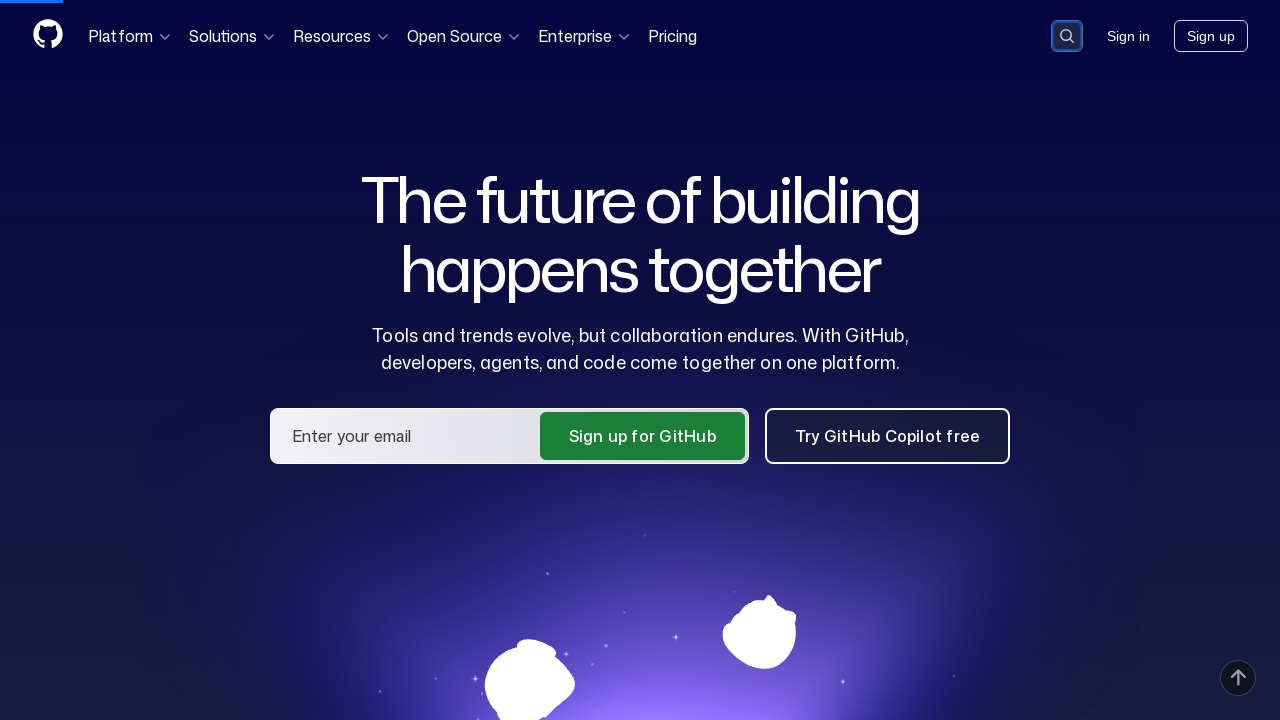

Search results loaded and displayed
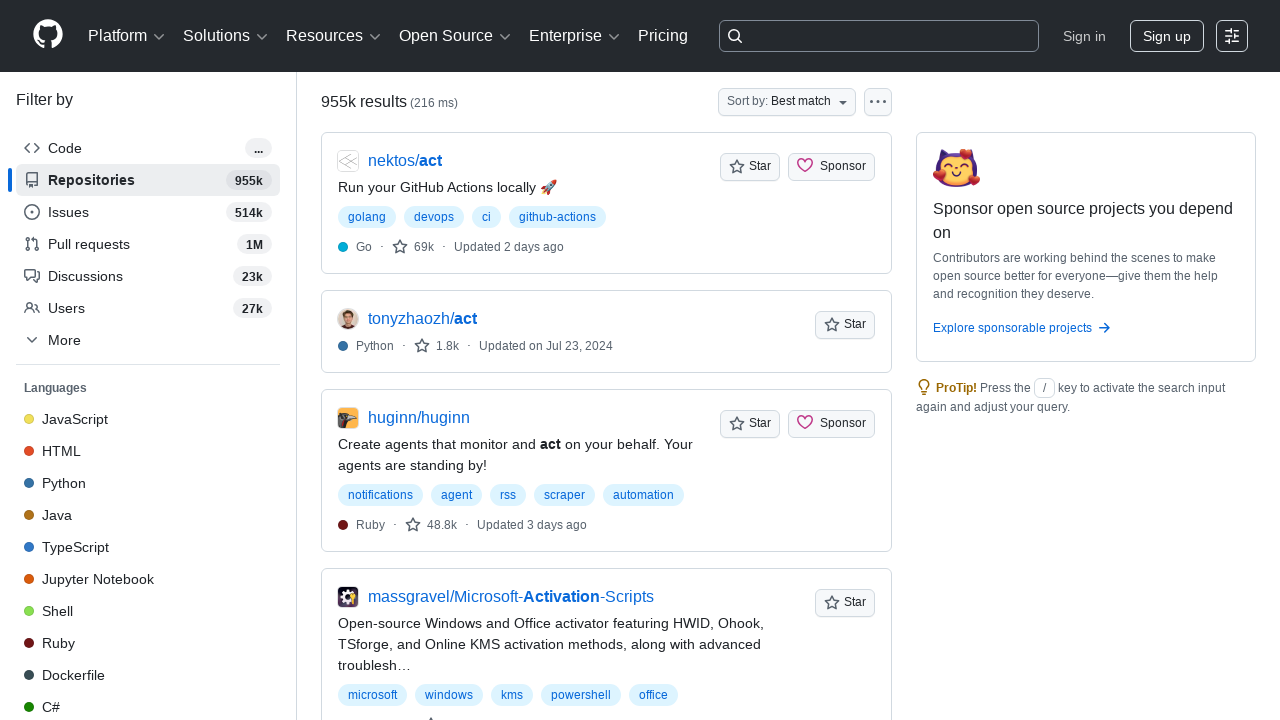

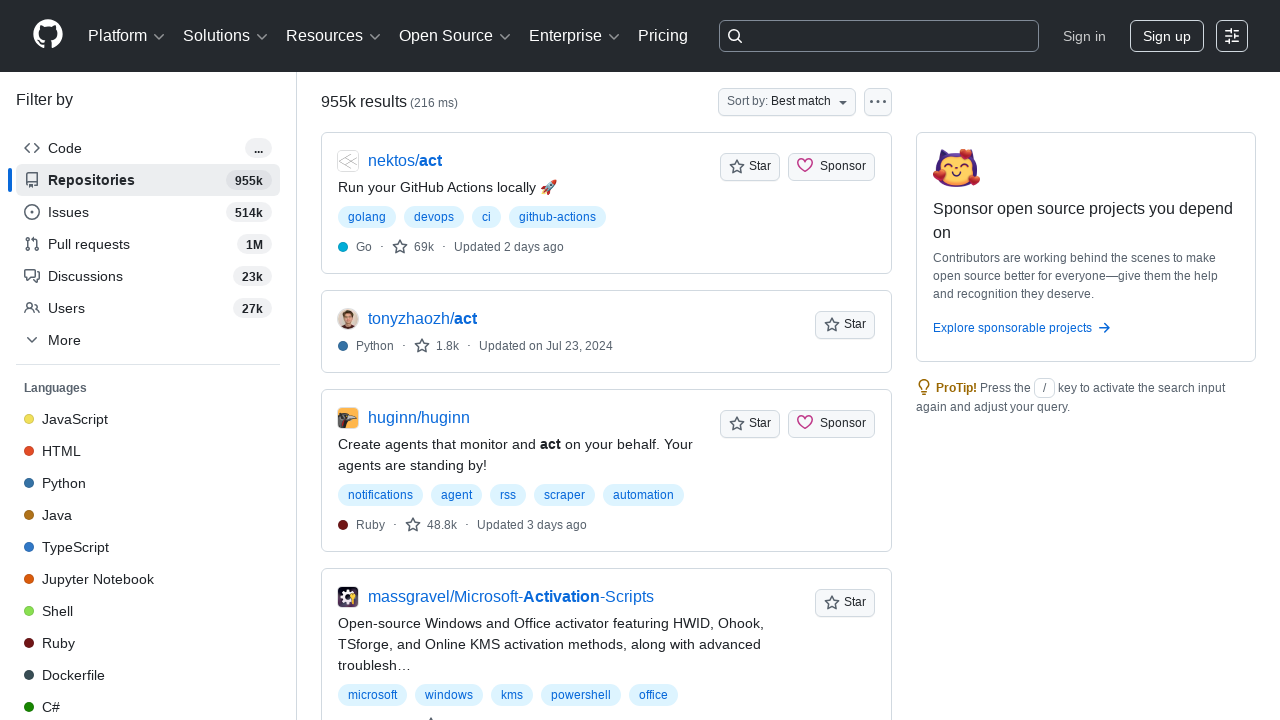